Fills out and submits a text box form on DemoQA practice site with full name, email, current address, and permanent address fields, then verifies the submitted data appears in the output section.

Starting URL: https://demoqa.com/text-box

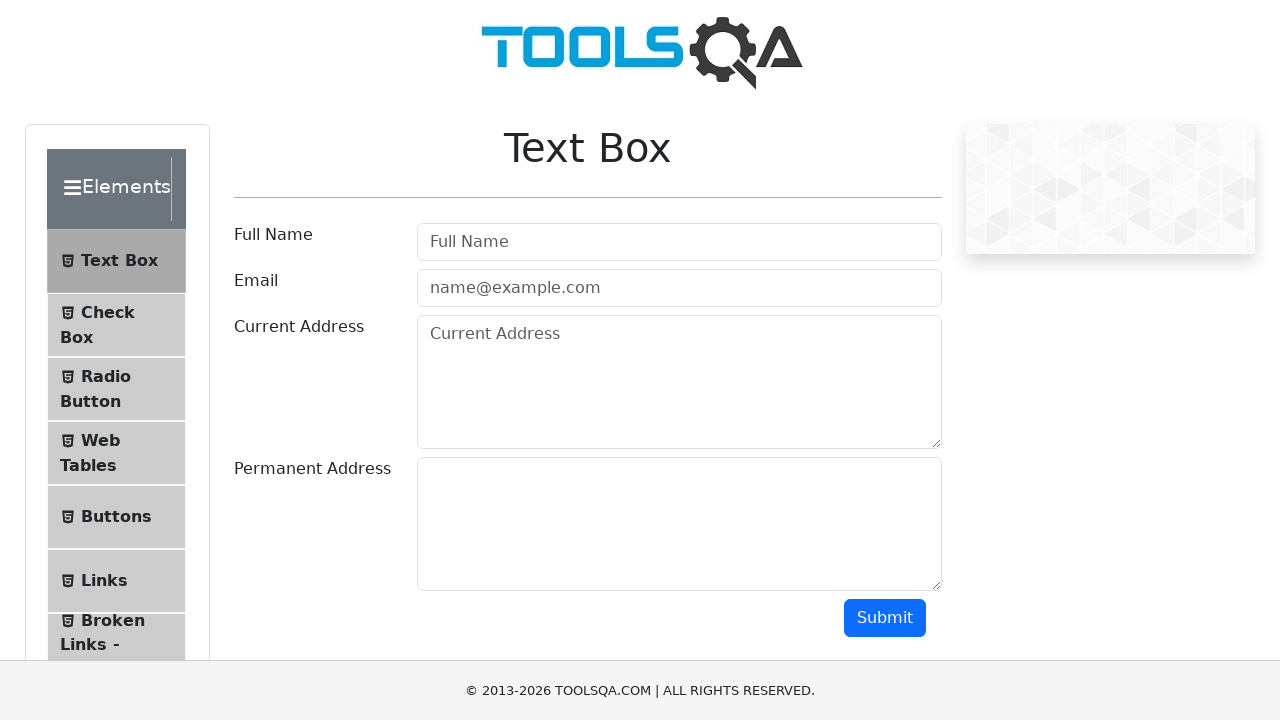

Filled full name field with 'John Anderson' on #userName
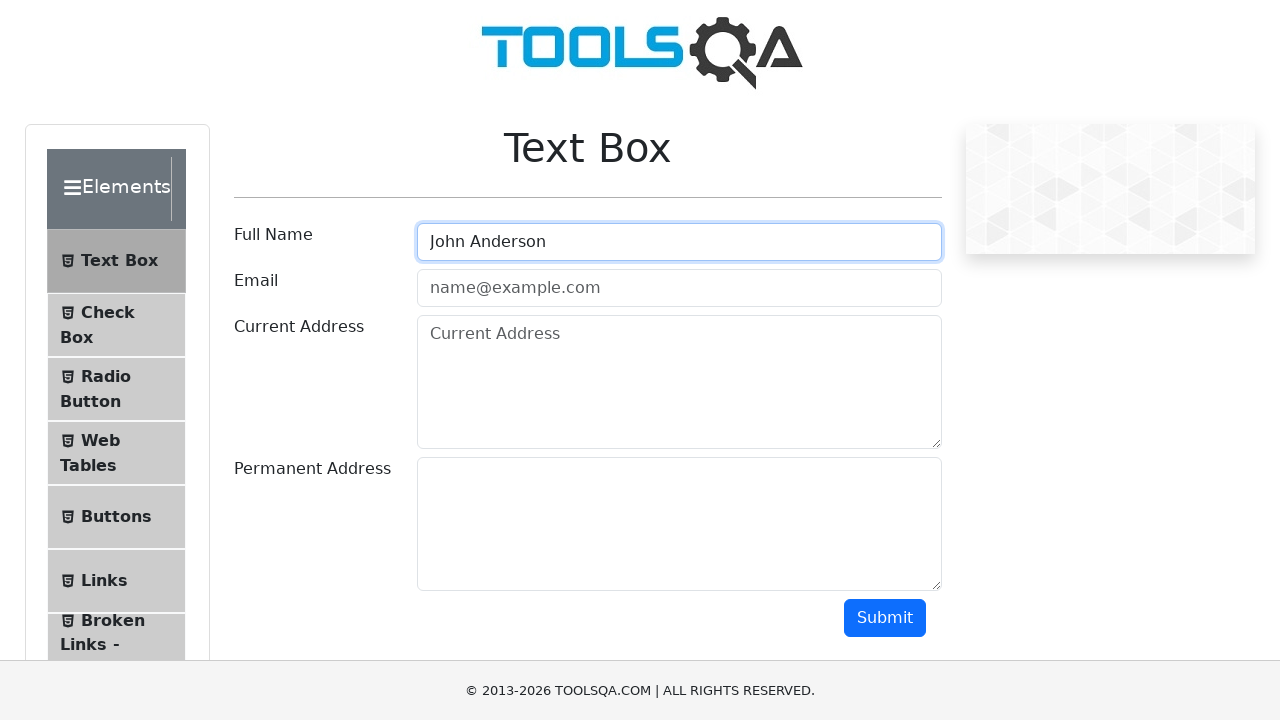

Filled email field with 'john.anderson@testmail.com' on #userEmail
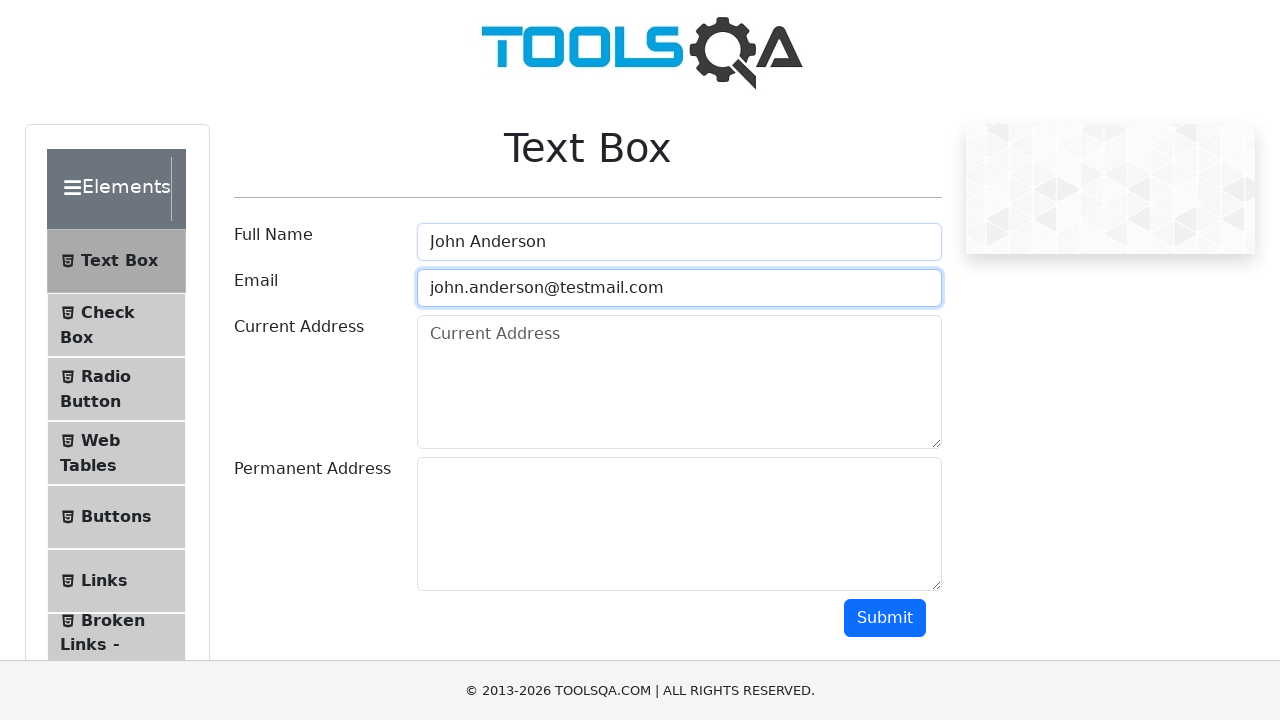

Filled current address field with '456 Oak Street, Springfield, IL 62701' on #currentAddress
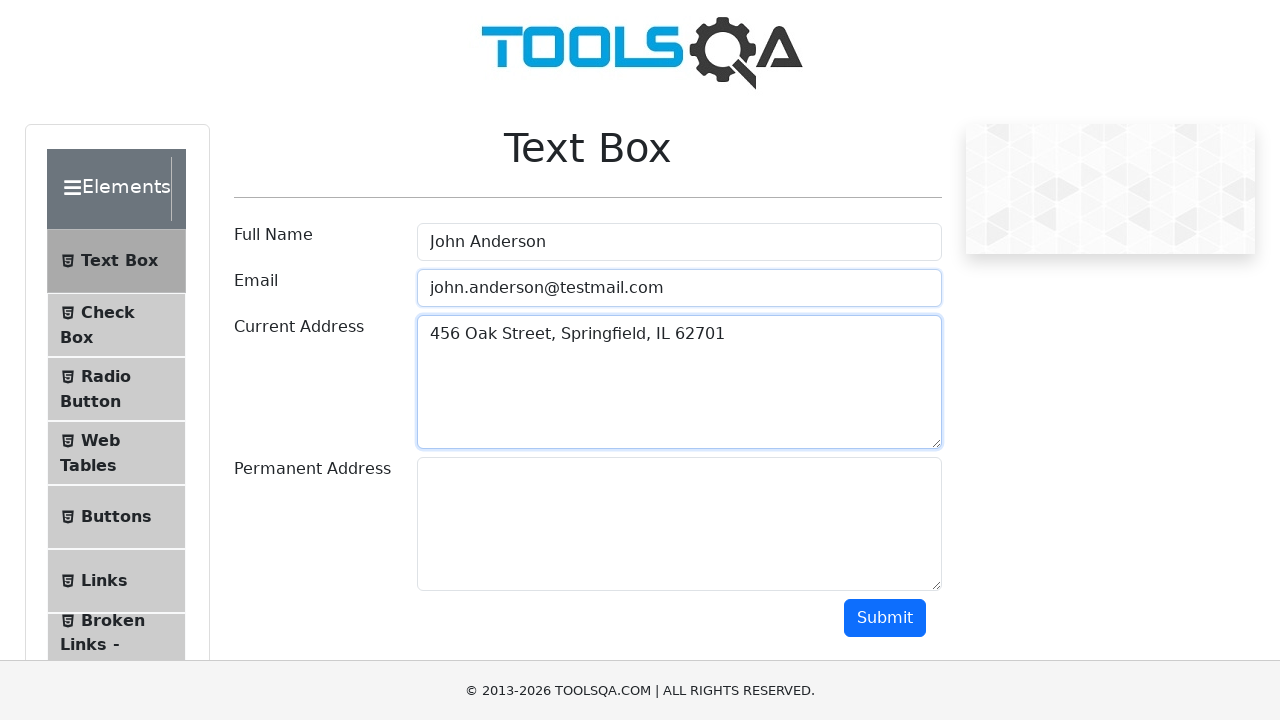

Filled permanent address field with '789 Pine Avenue, Chicago, IL 60601' on #permanentAddress
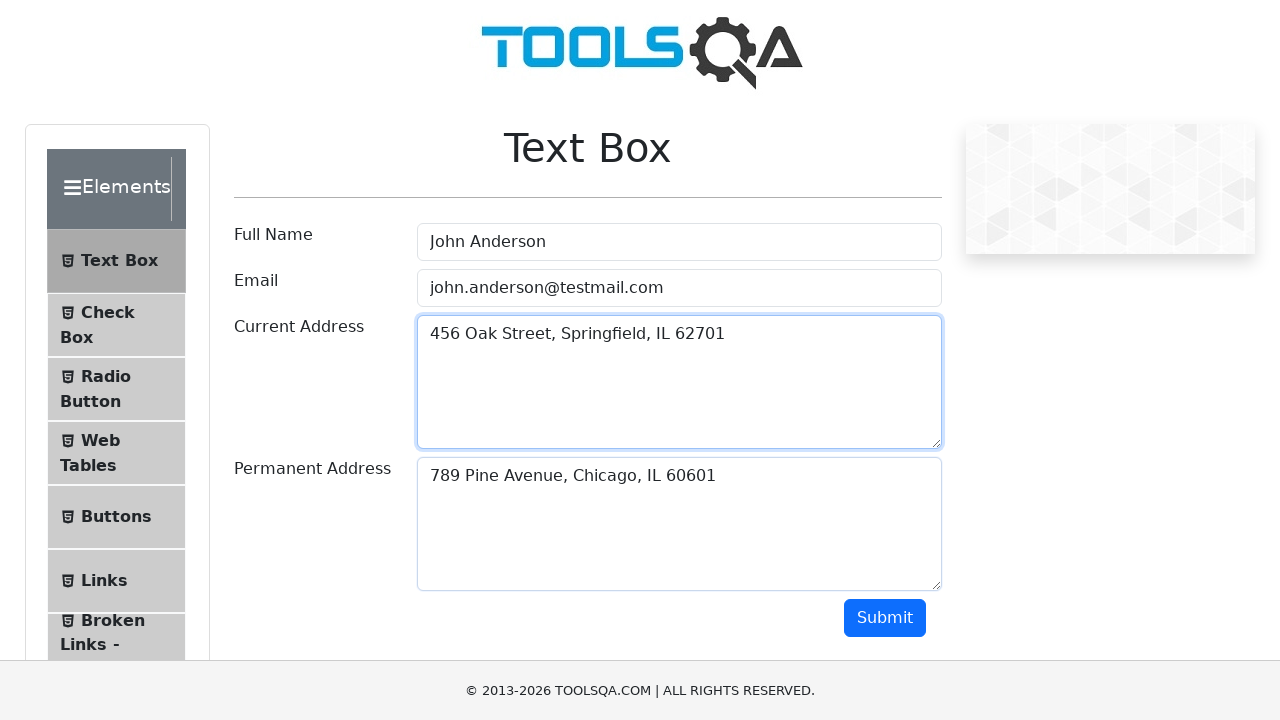

Clicked submit button to submit the form at (885, 618) on #submit
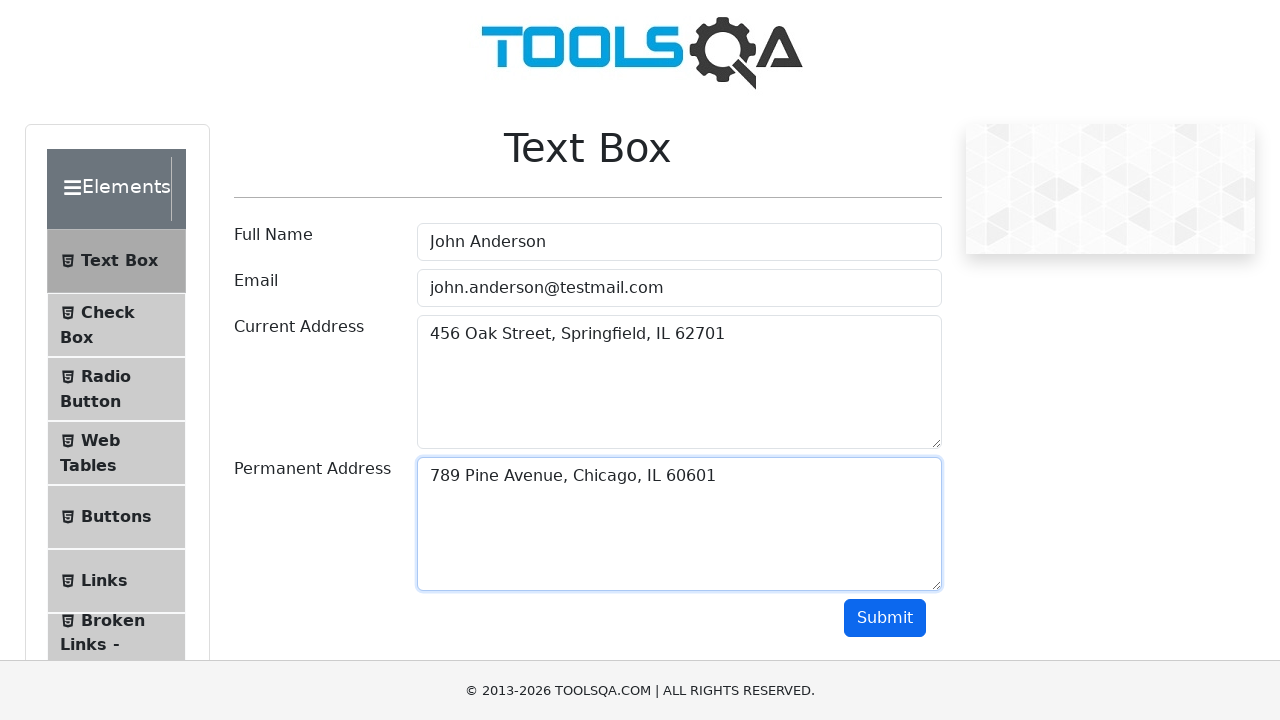

Output section with submitted data appeared on page
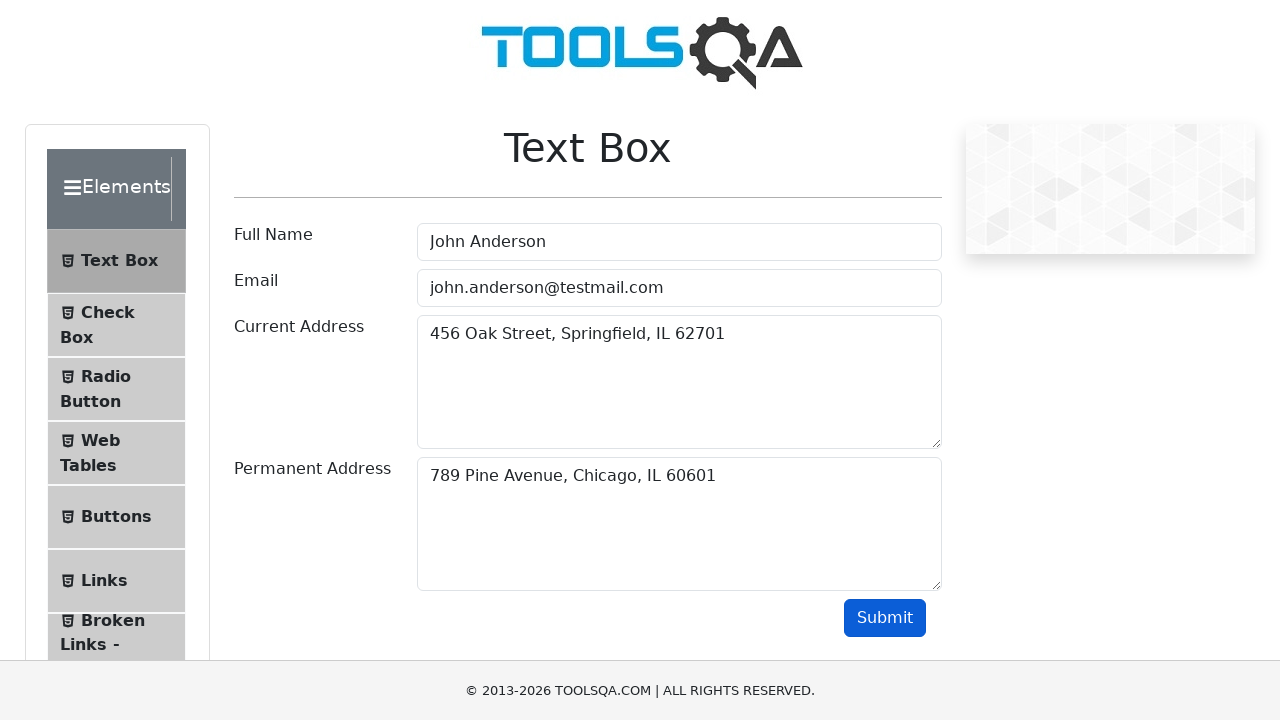

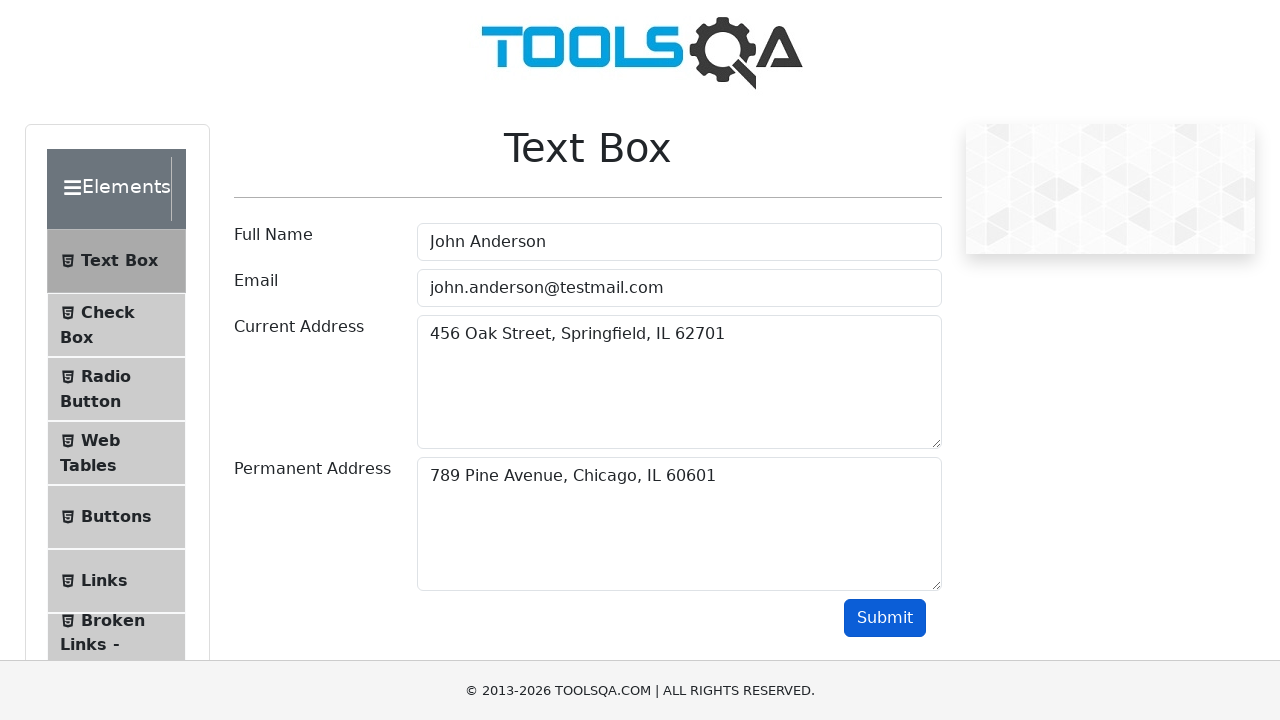